Tests that clicking the login button without entering any credentials displays the appropriate error message about missing username

Starting URL: https://www.saucedemo.com/

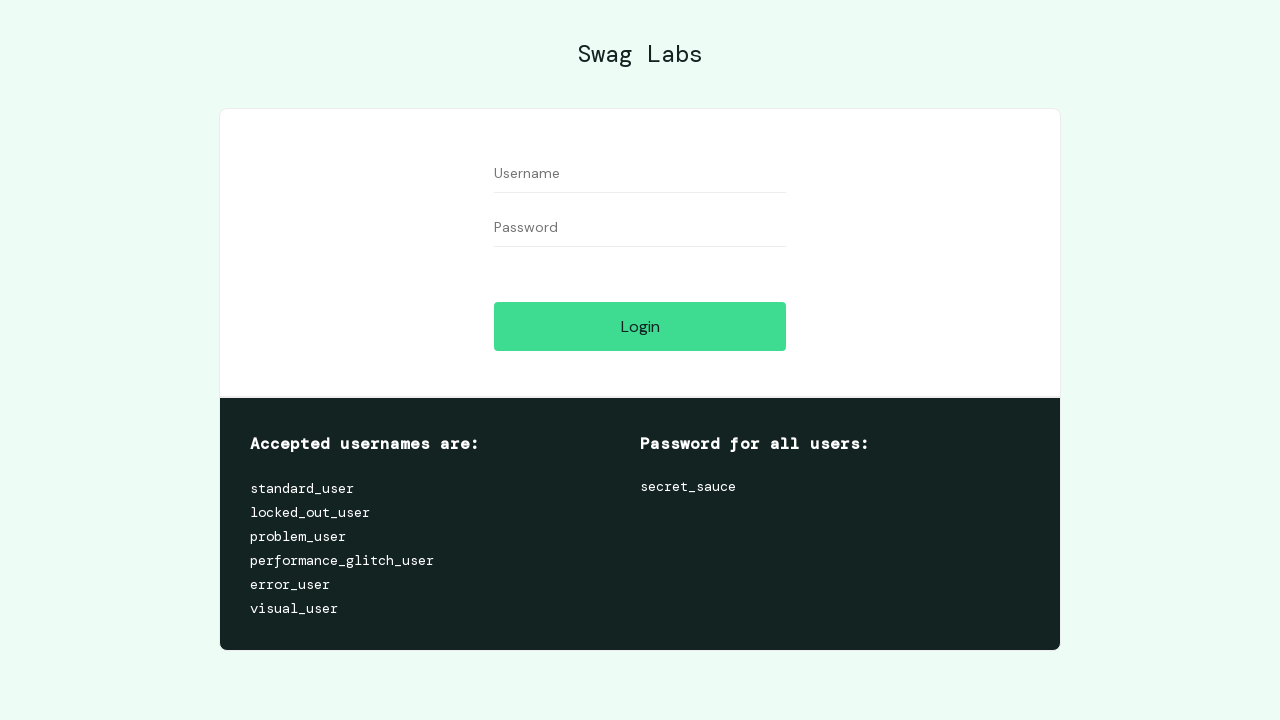

Clicked login button without entering any credentials at (640, 326) on #login-button
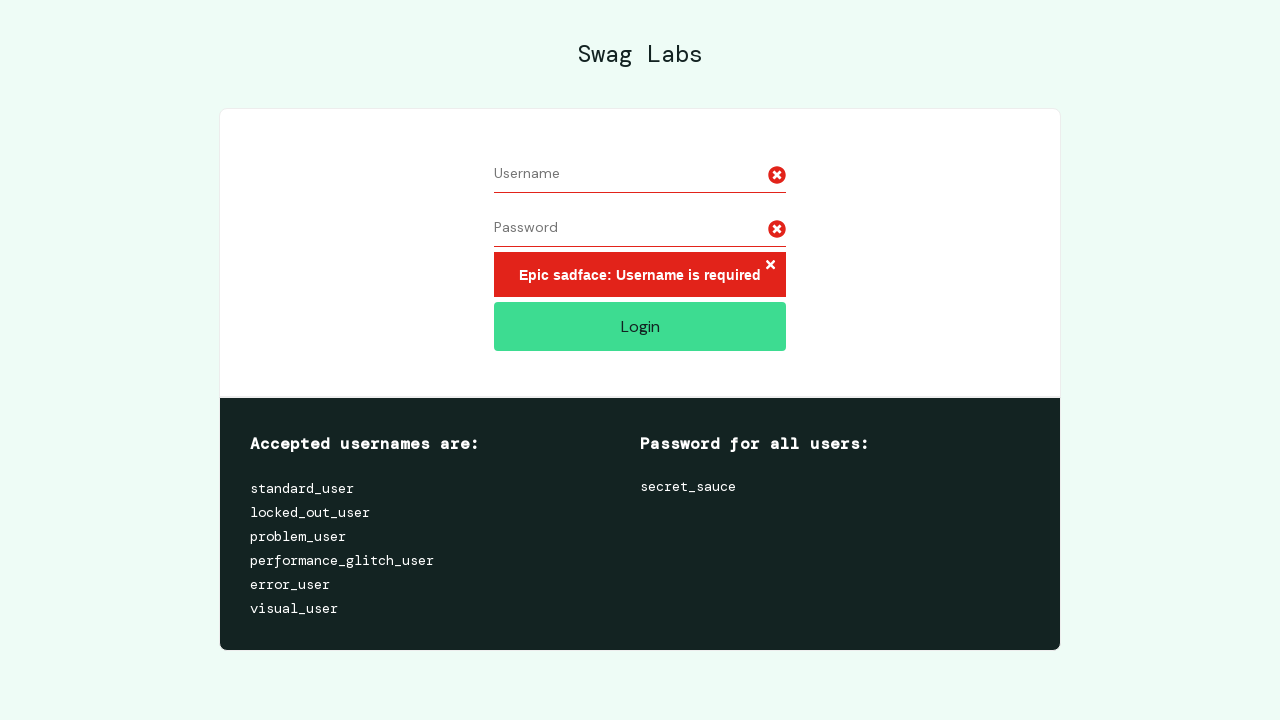

Error message container appeared displaying missing username error
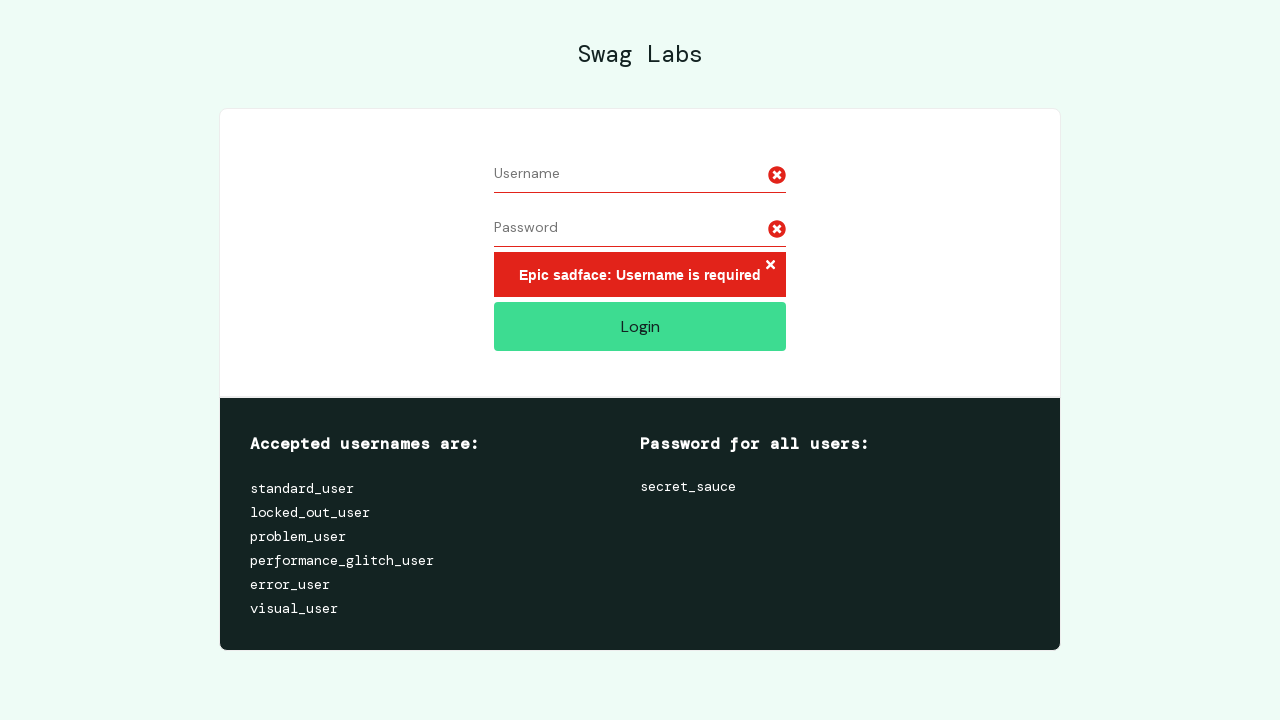

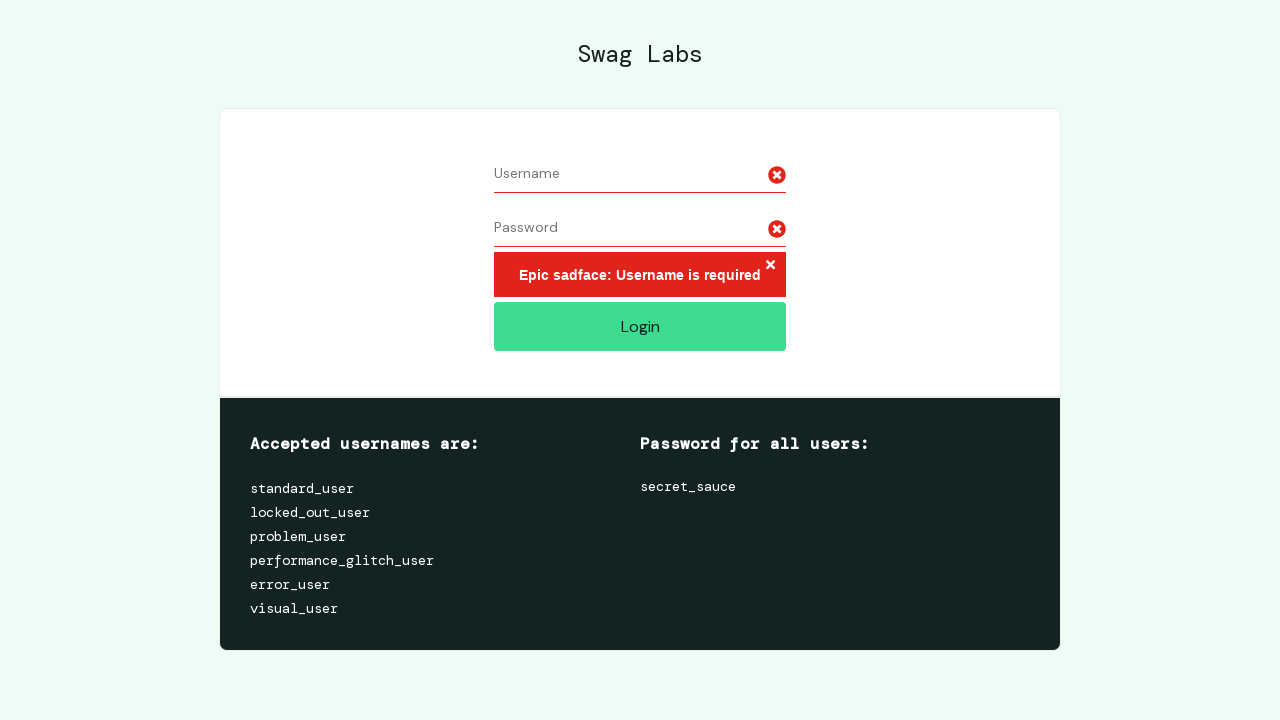